Tests closing a modal dialog that appears on page load by waiting for it to become visible and clicking the close button in the modal footer

Starting URL: http://the-internet.herokuapp.com/entry_ad

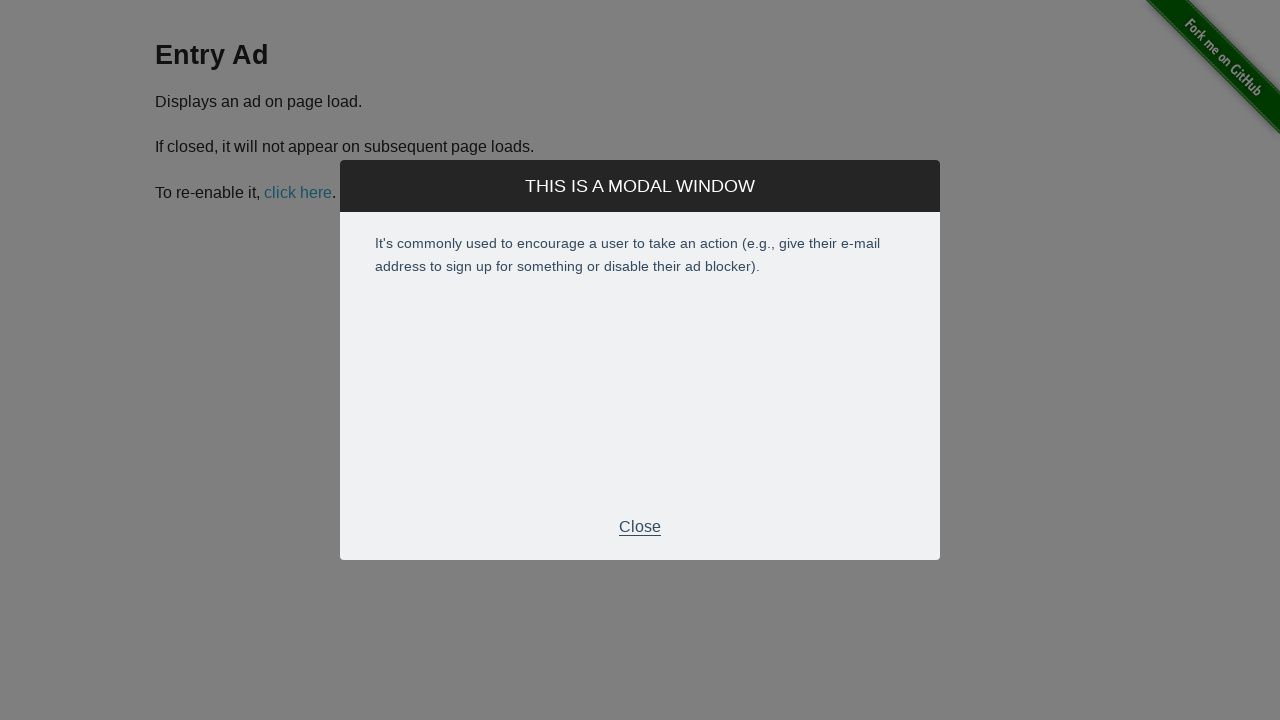

Waited for modal dialog to become visible on page load
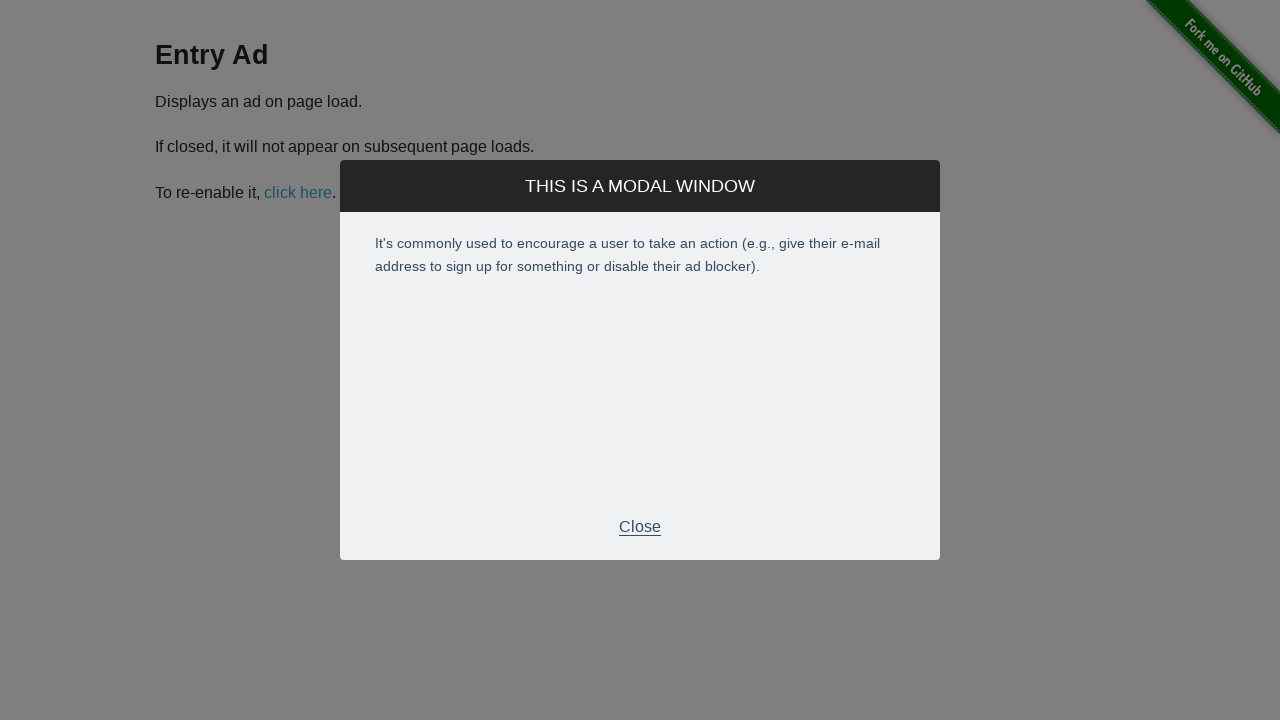

Clicked close button in modal footer to dismiss the dialog at (640, 527) on div.modal-footer > p
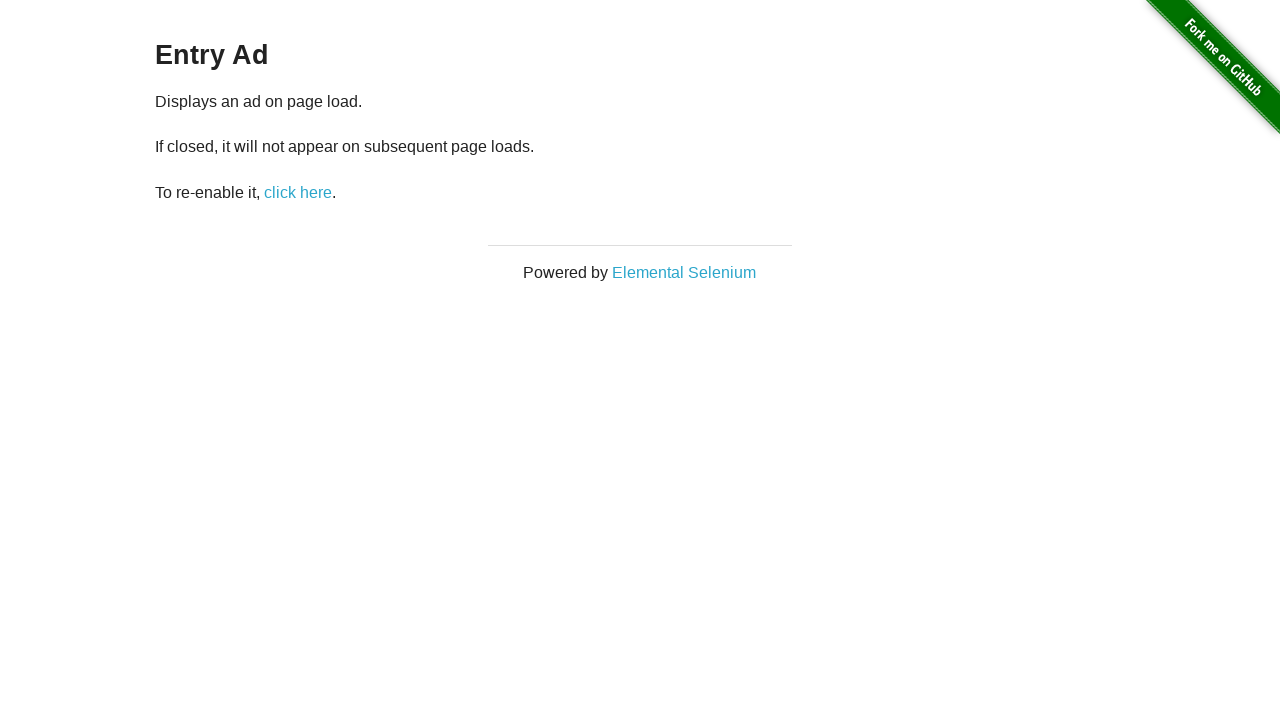

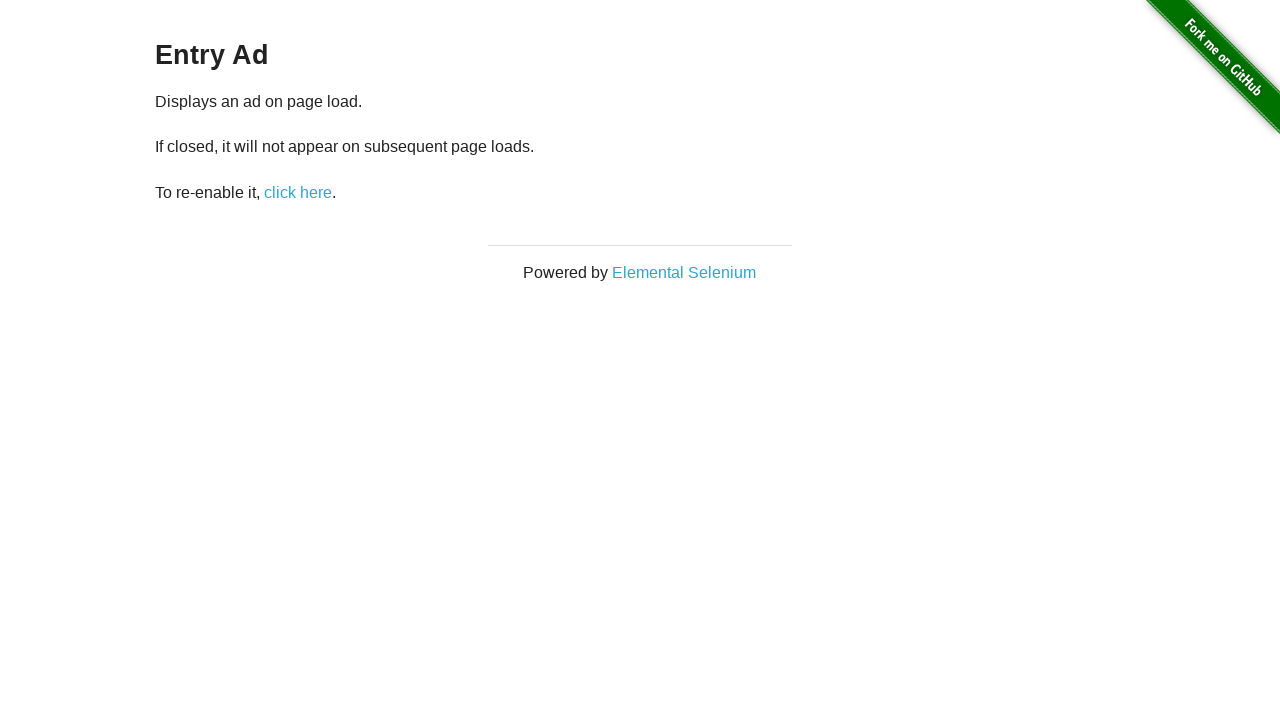